Tests dynamic loading by navigating to Example 2, clicking Start, and waiting for content to appear

Starting URL: https://the-internet.herokuapp.com/

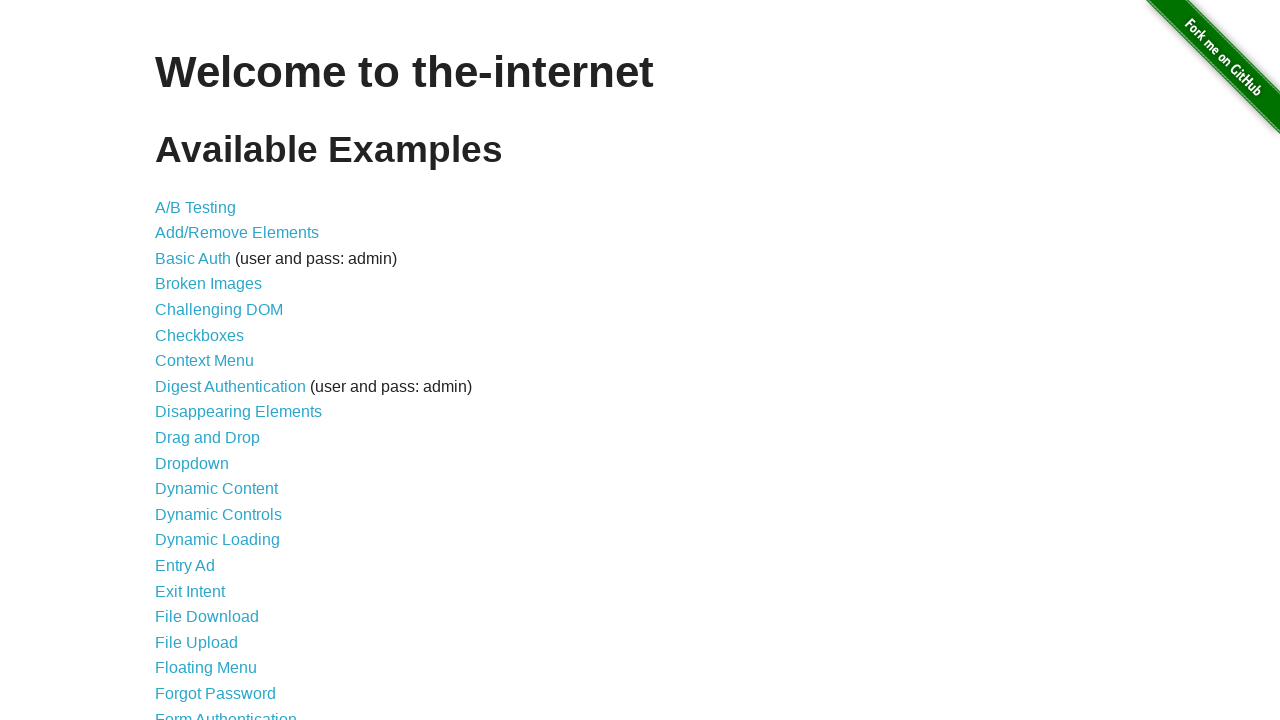

Clicked Dynamic Loading link at (218, 540) on a[href='/dynamic_loading']
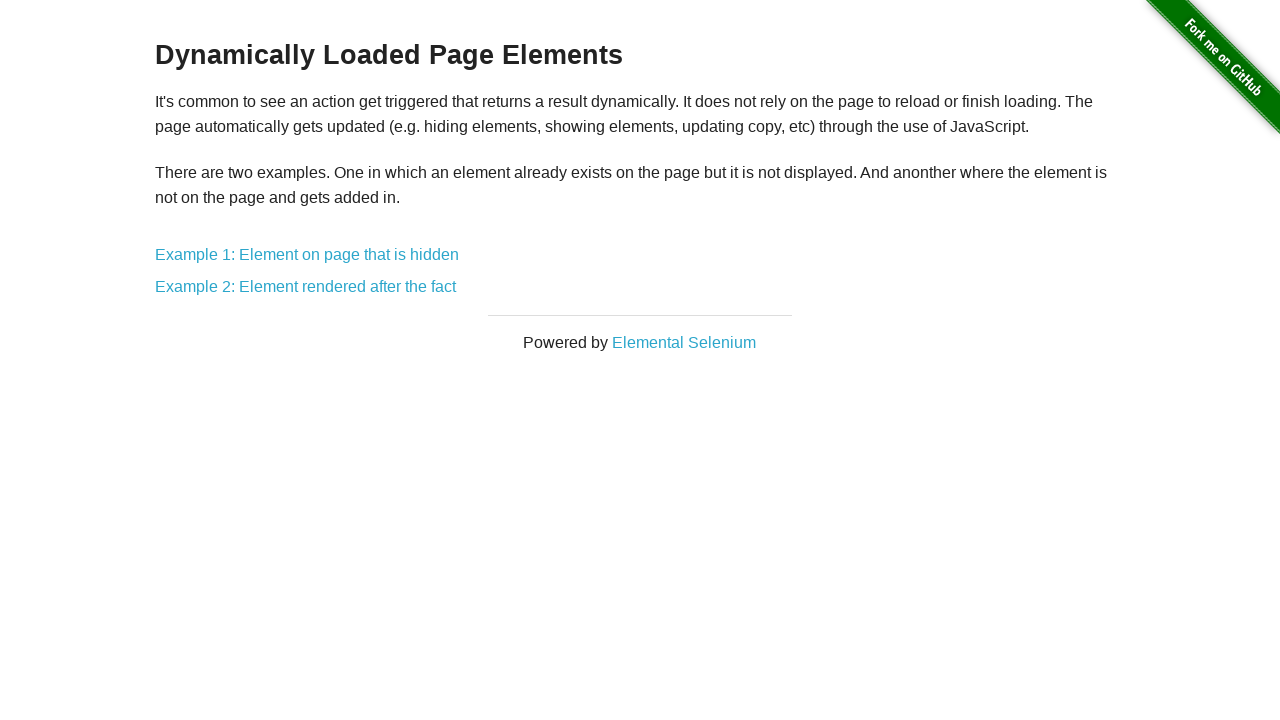

Clicked Example 2 link at (306, 287) on a[href='/dynamic_loading/2']
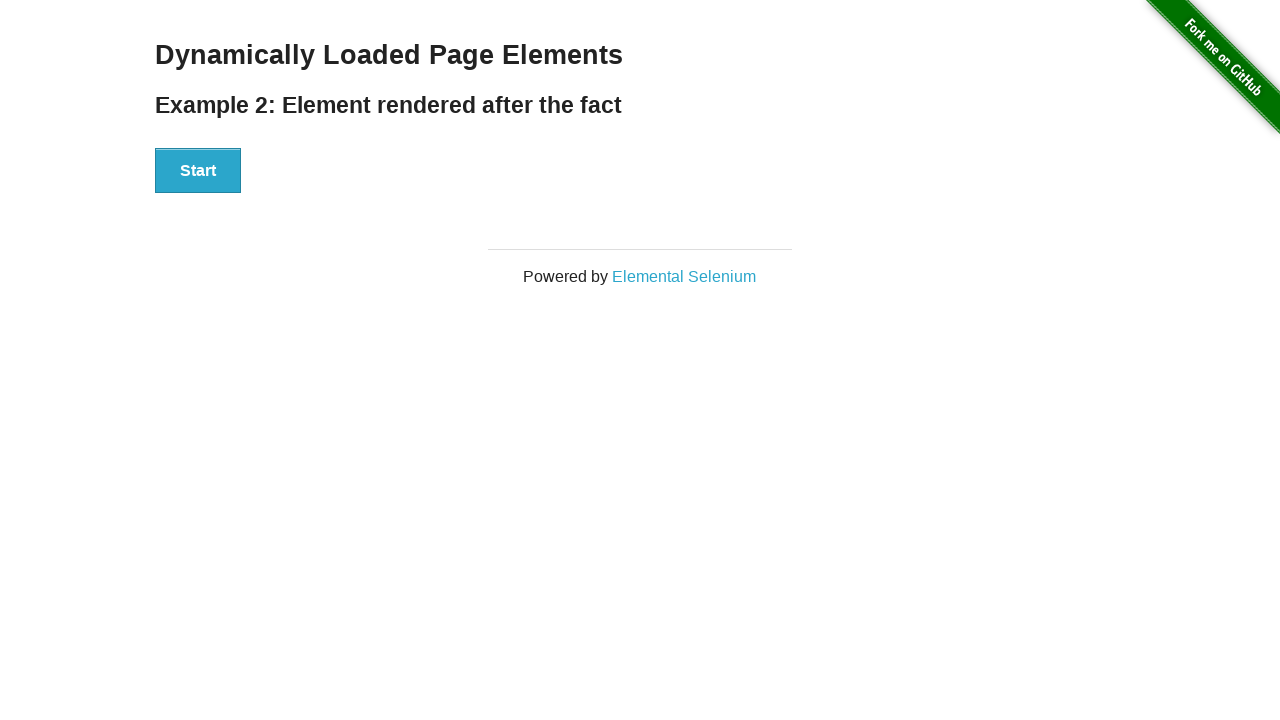

Clicked Start button at (198, 171) on button:has-text('Start')
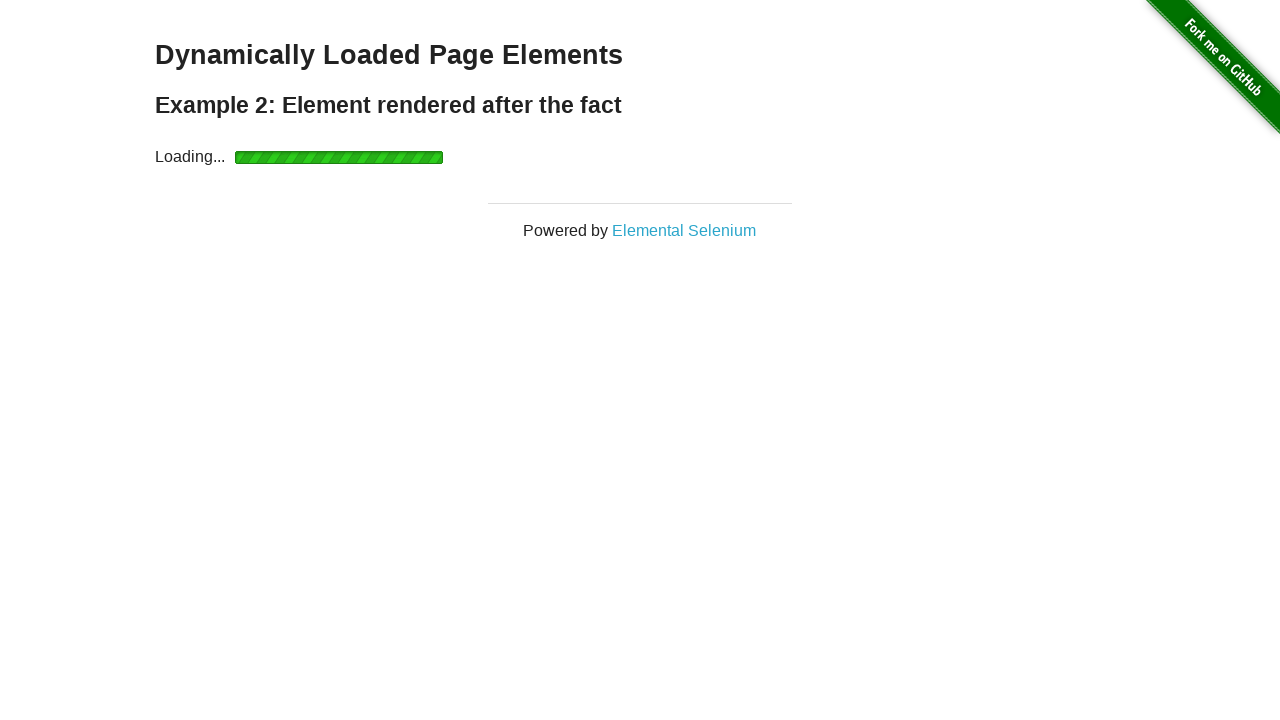

Waited for and verified 'Hello World!' text appeared
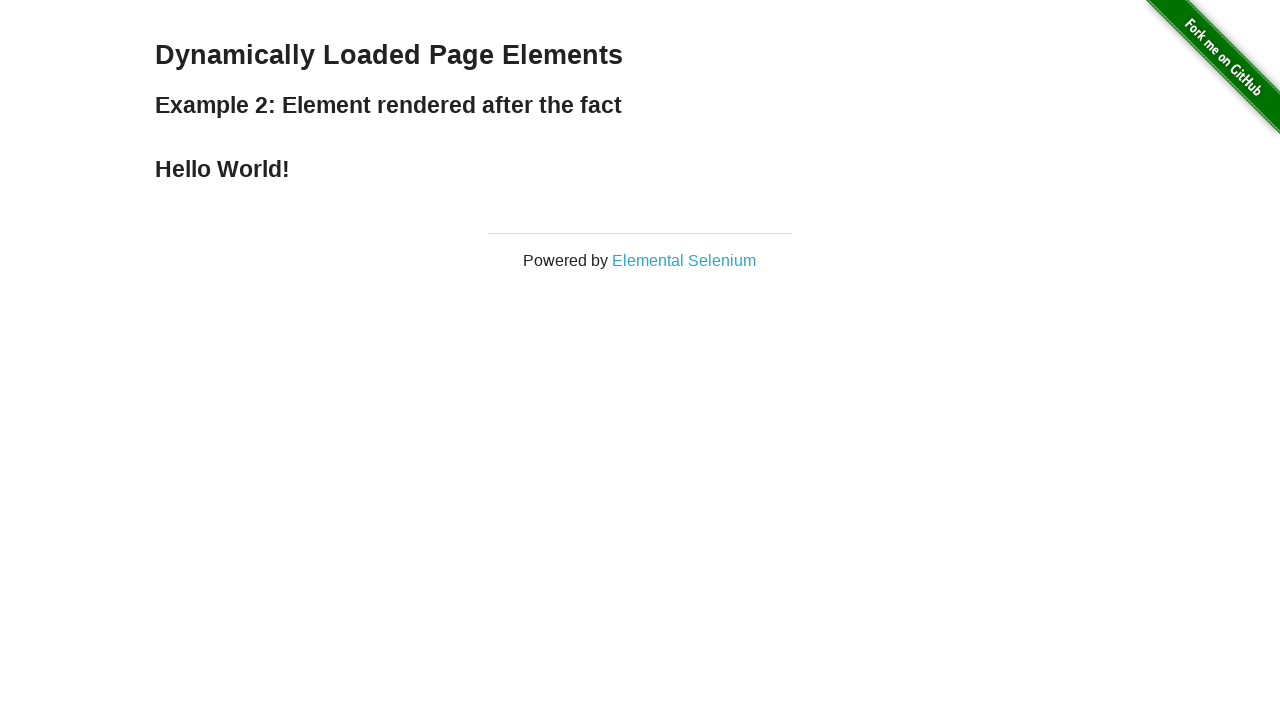

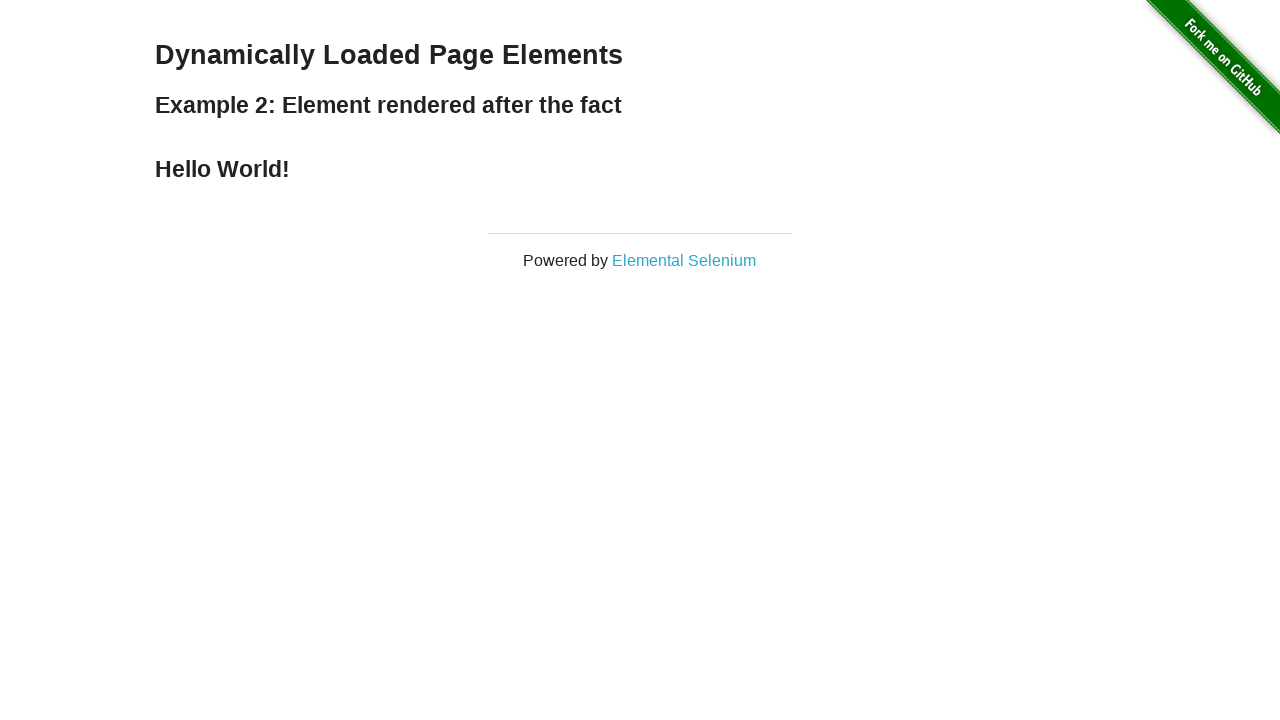